Tests the text box form on DemoQA by filling in username, email, current address, and permanent address fields, then submitting the form.

Starting URL: https://demoqa.com/text-box

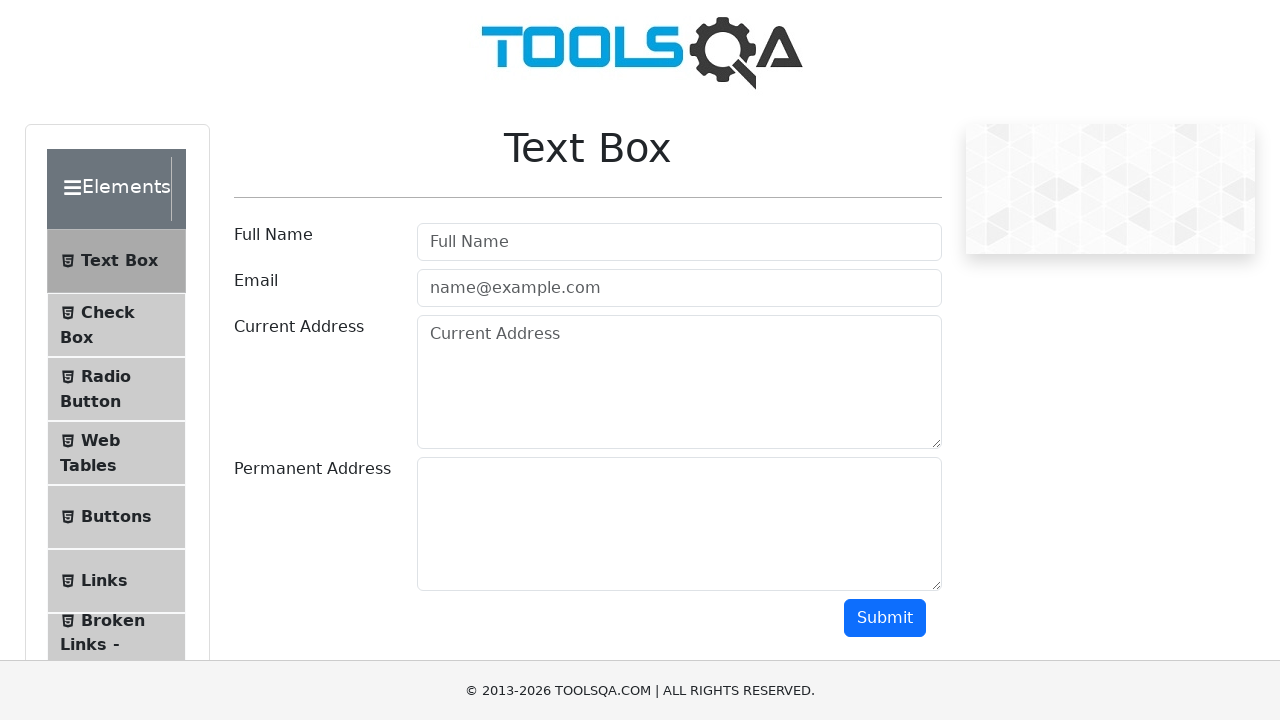

Filled username field with 'Dharshini' on #userName
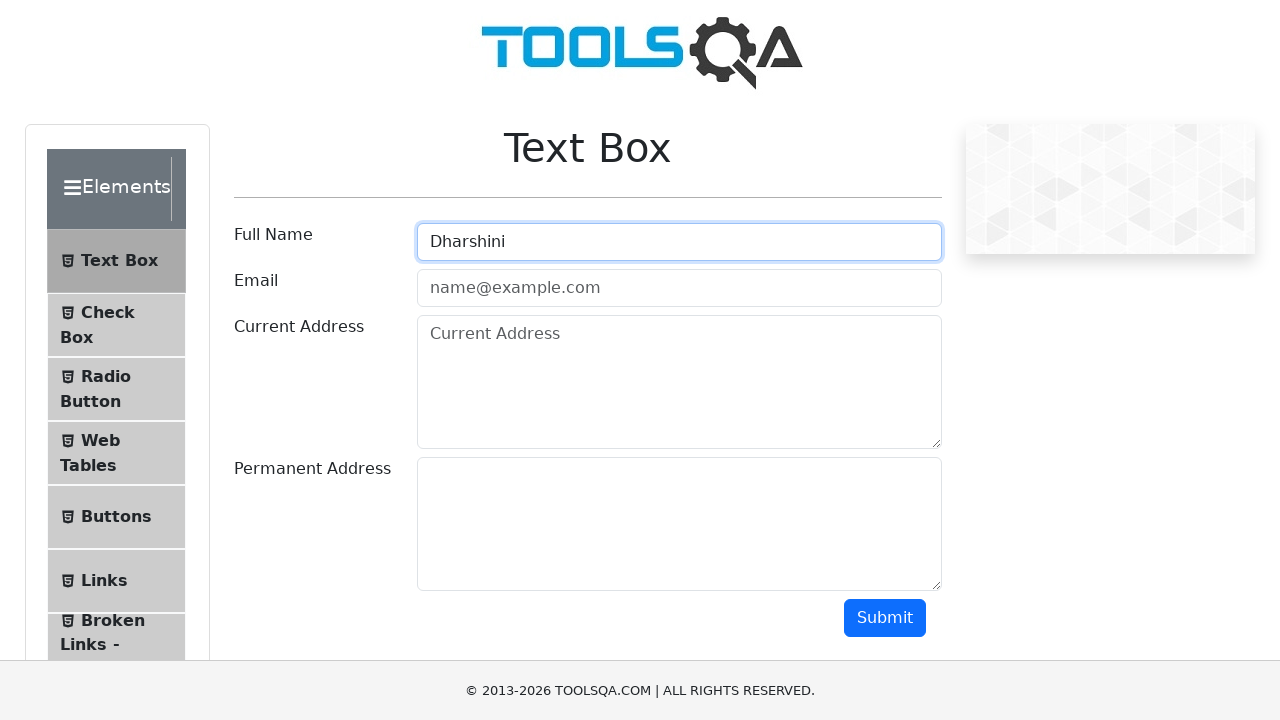

Filled email field with 'sdsmail@gmail.com' on #userEmail
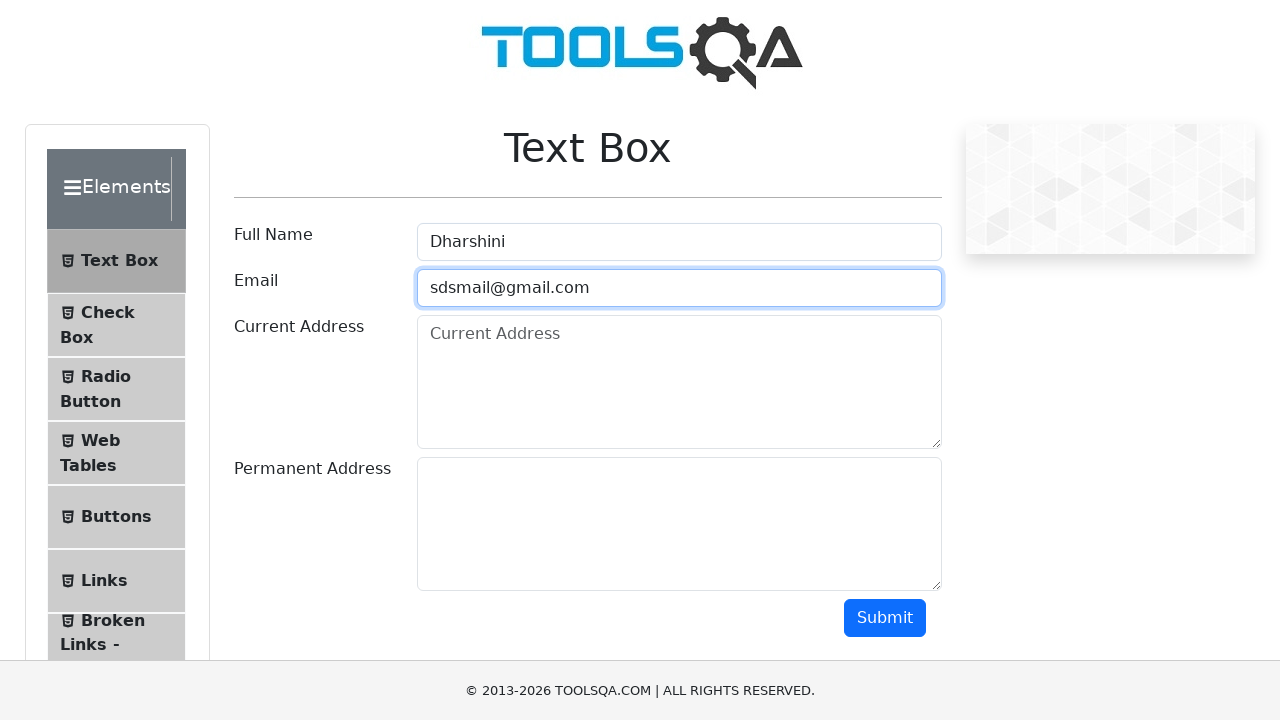

Filled current address field with 'chennai,tamilnadu' on #currentAddress
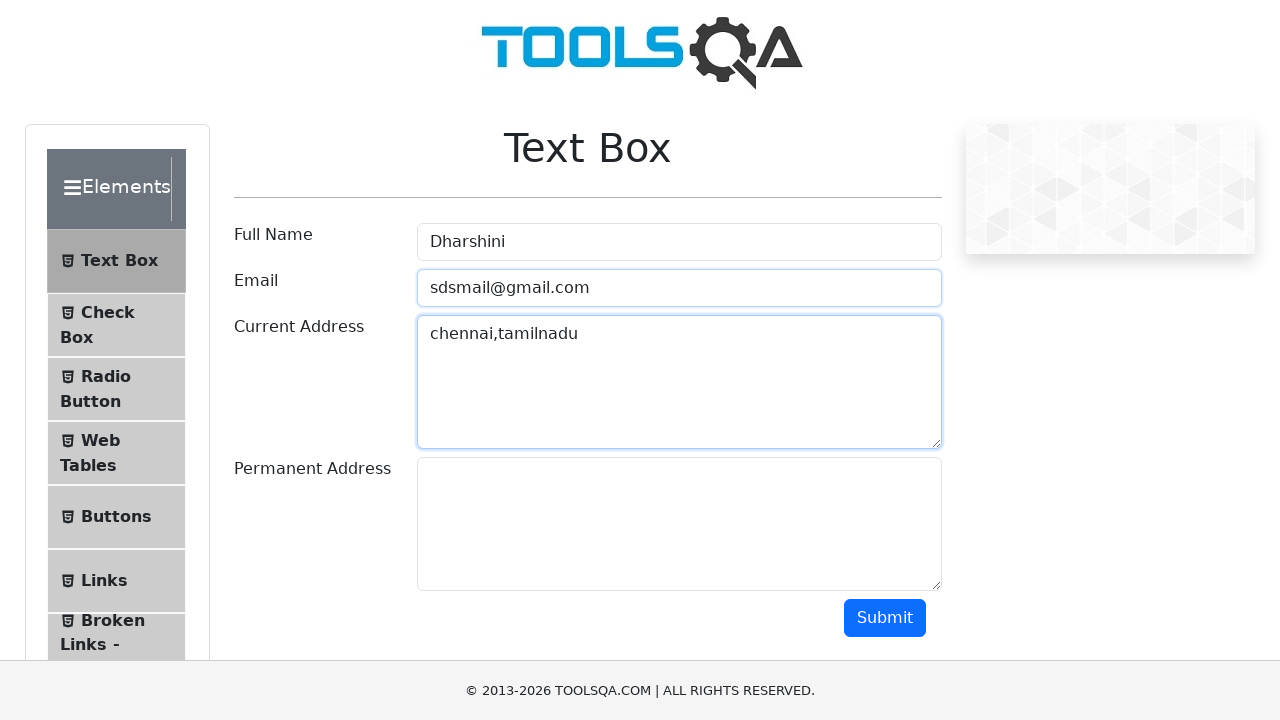

Filled permanent address field with 'erode,tamilnadu' on #permanentAddress
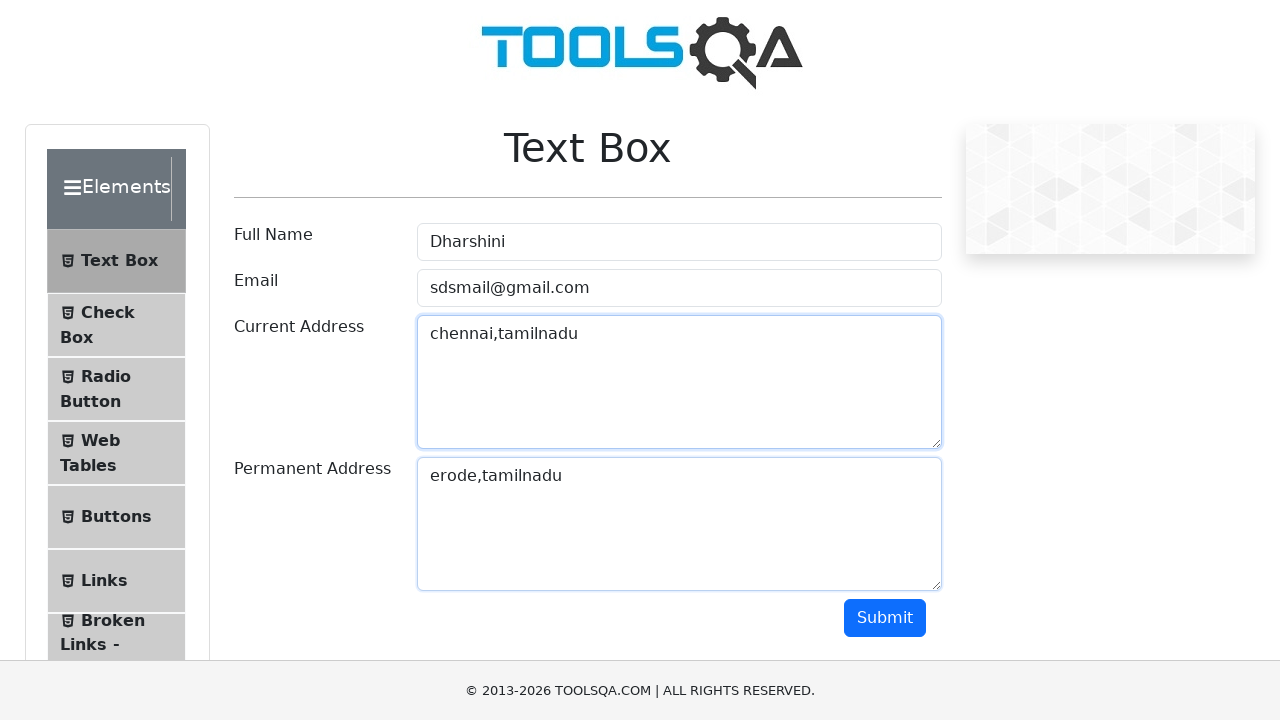

Clicked submit button to submit the form at (885, 618) on #submit
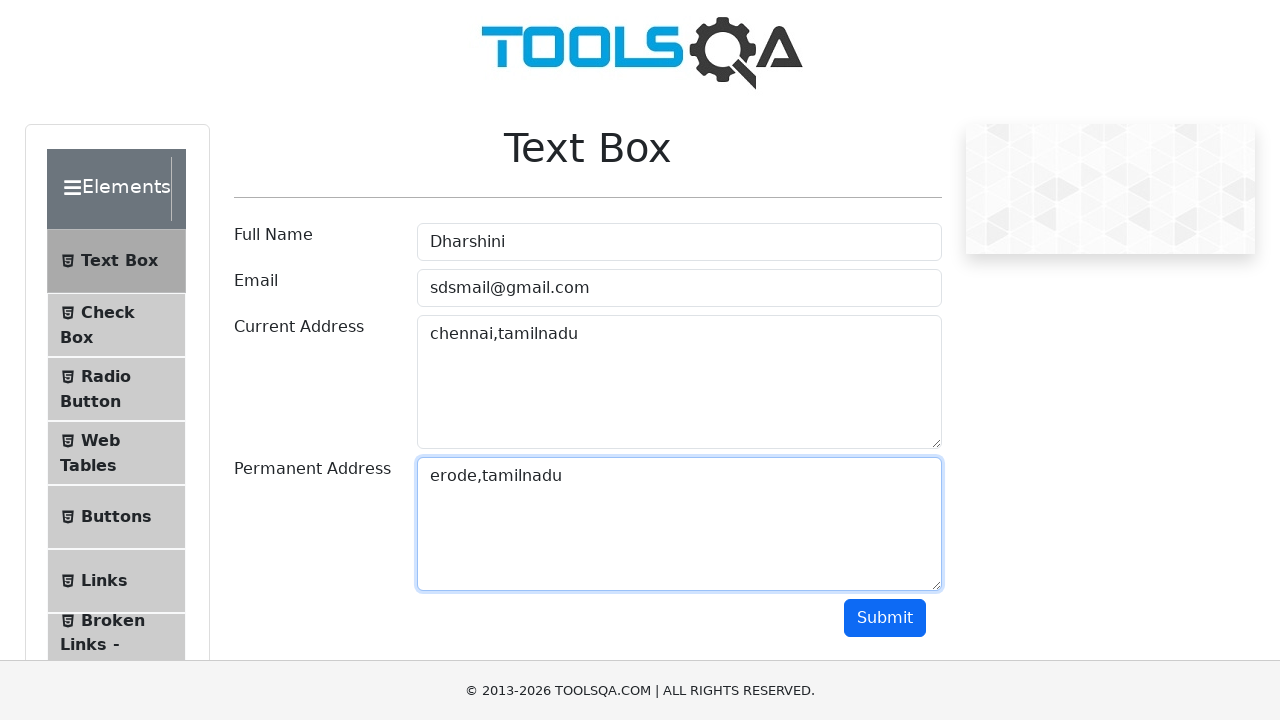

Form submission completed and output section loaded
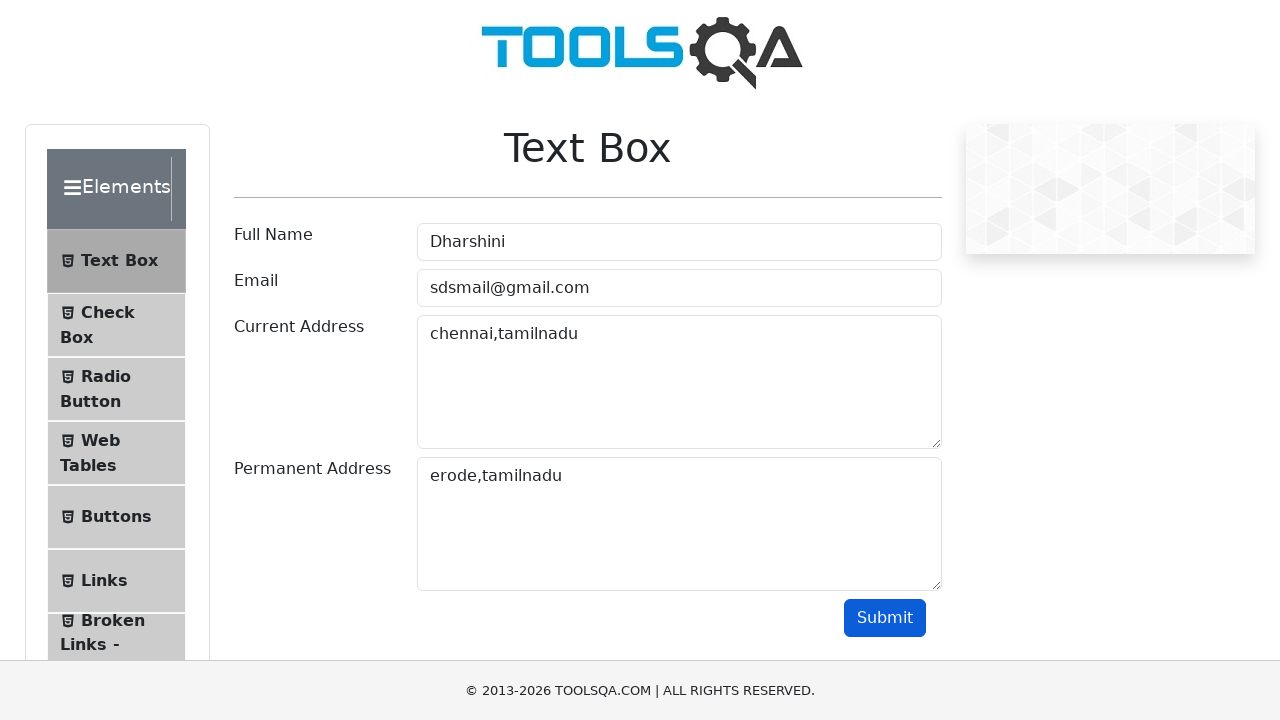

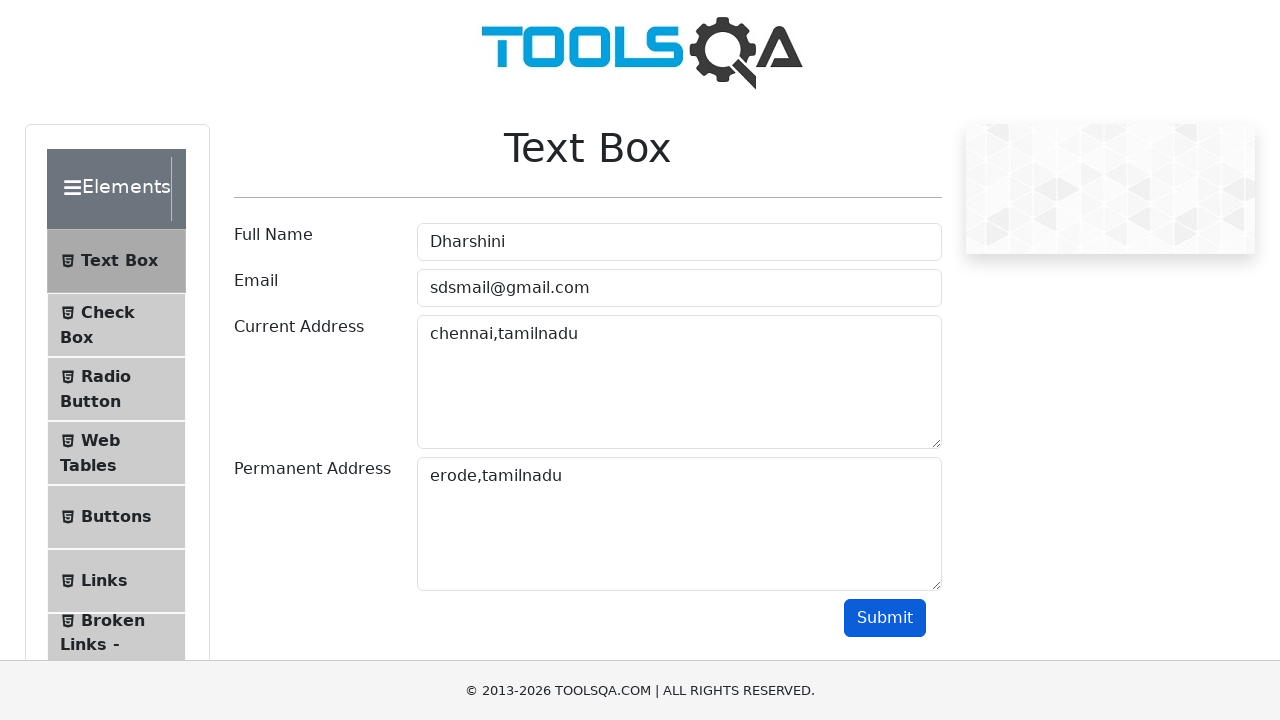